Navigates to Yahoo Japan homepage and waits for the page to load

Starting URL: https://www.yahoo.co.jp/

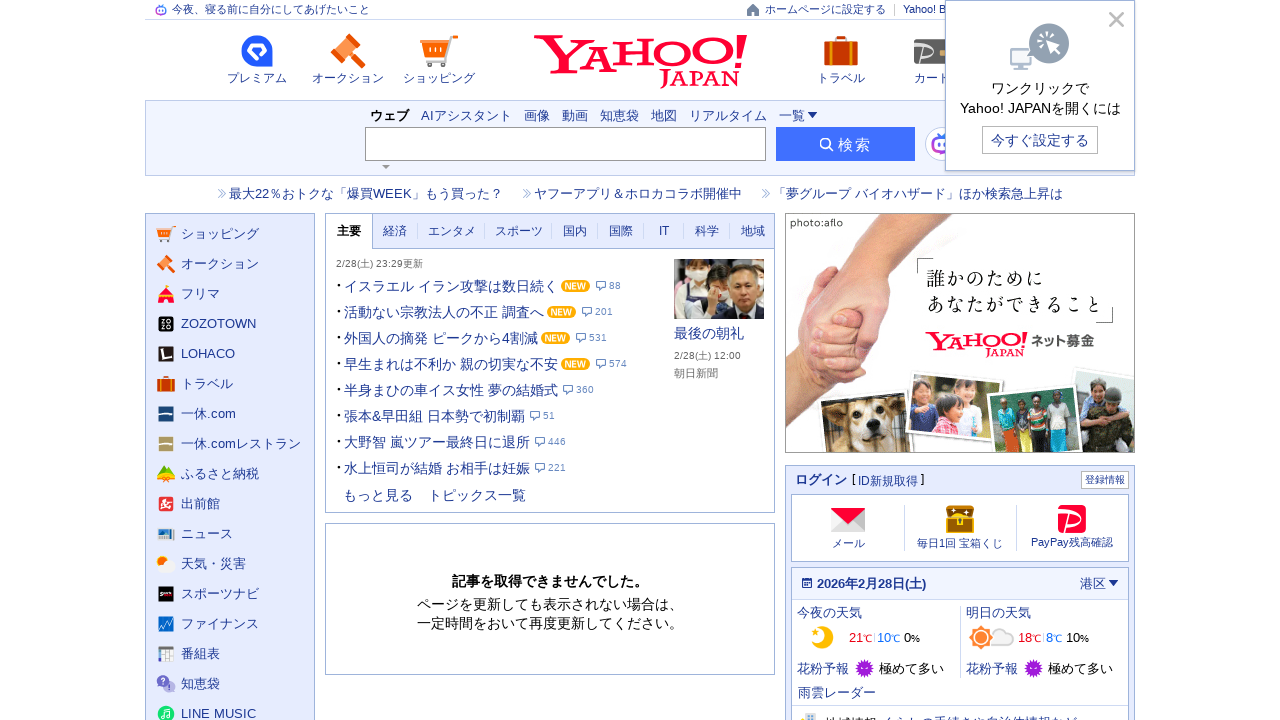

Navigated to Yahoo Japan homepage
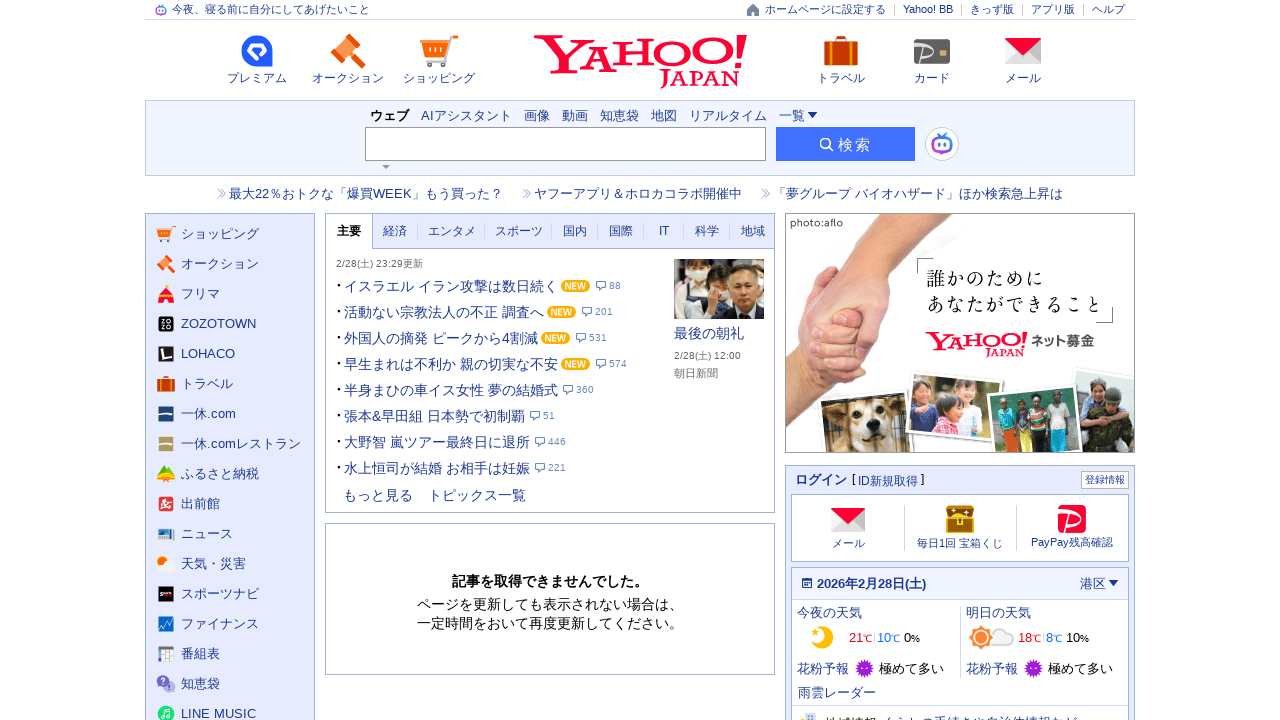

Page DOM content fully loaded
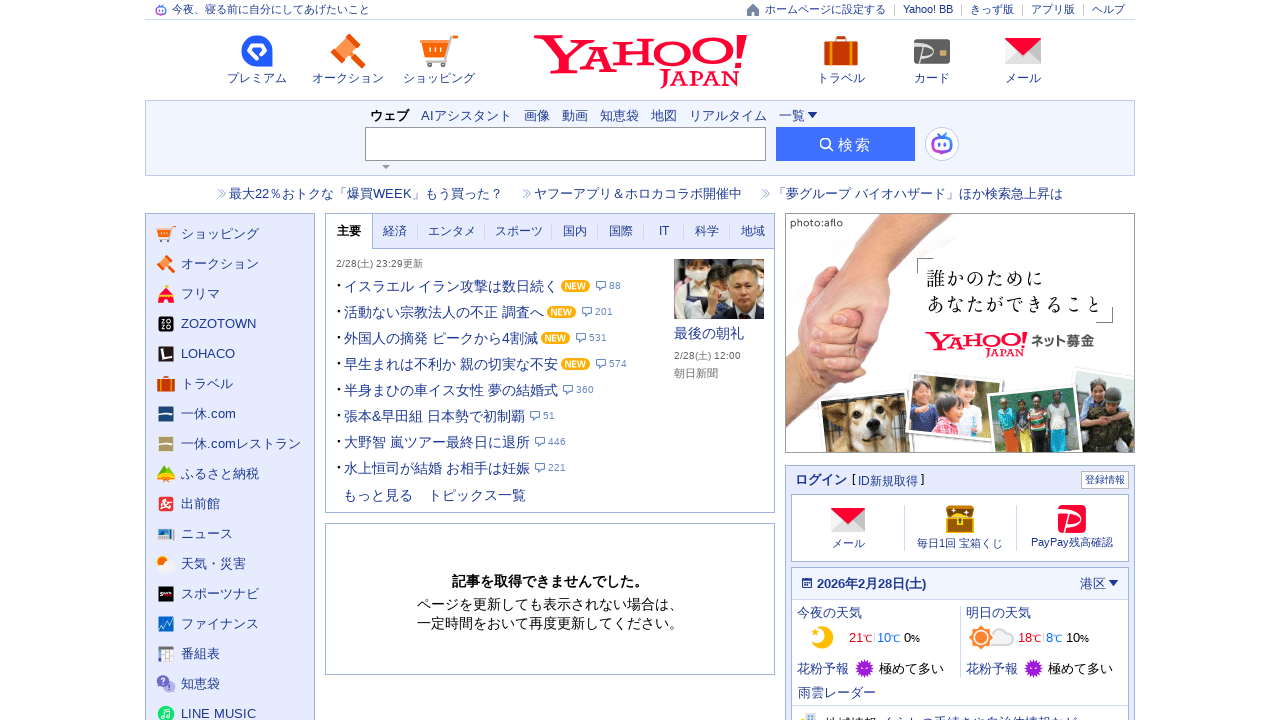

Body element is present and page content verified
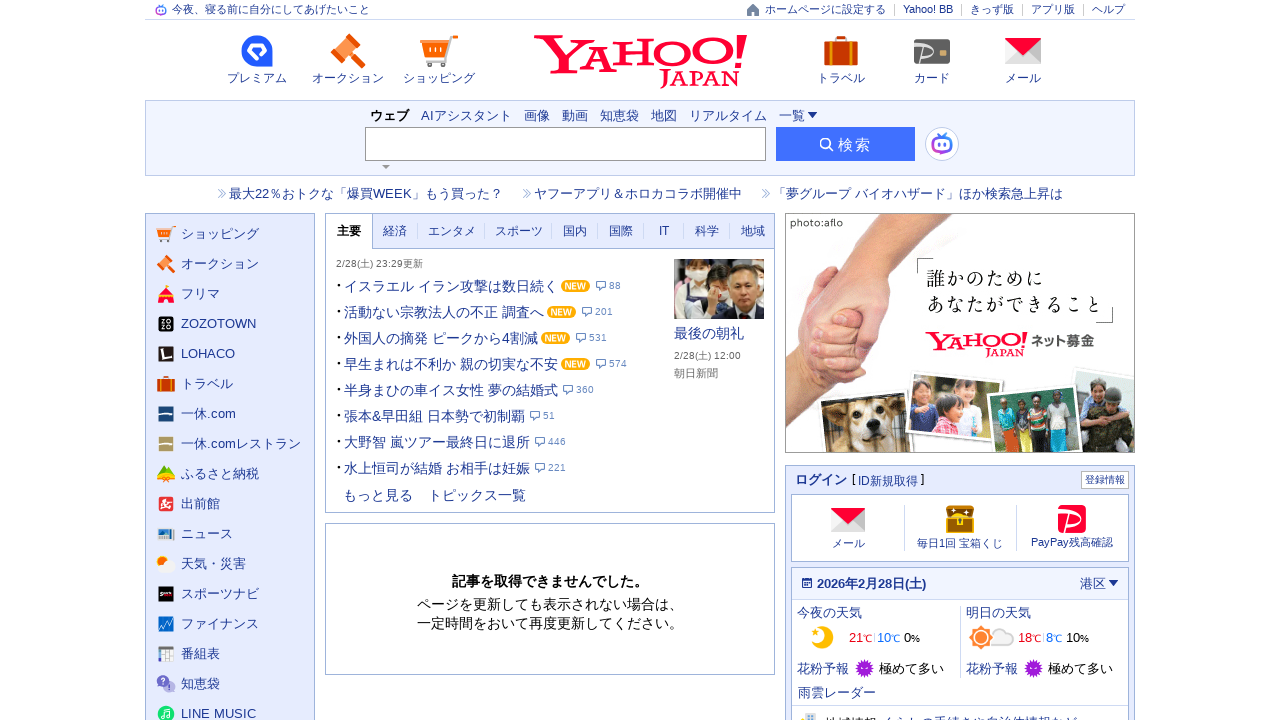

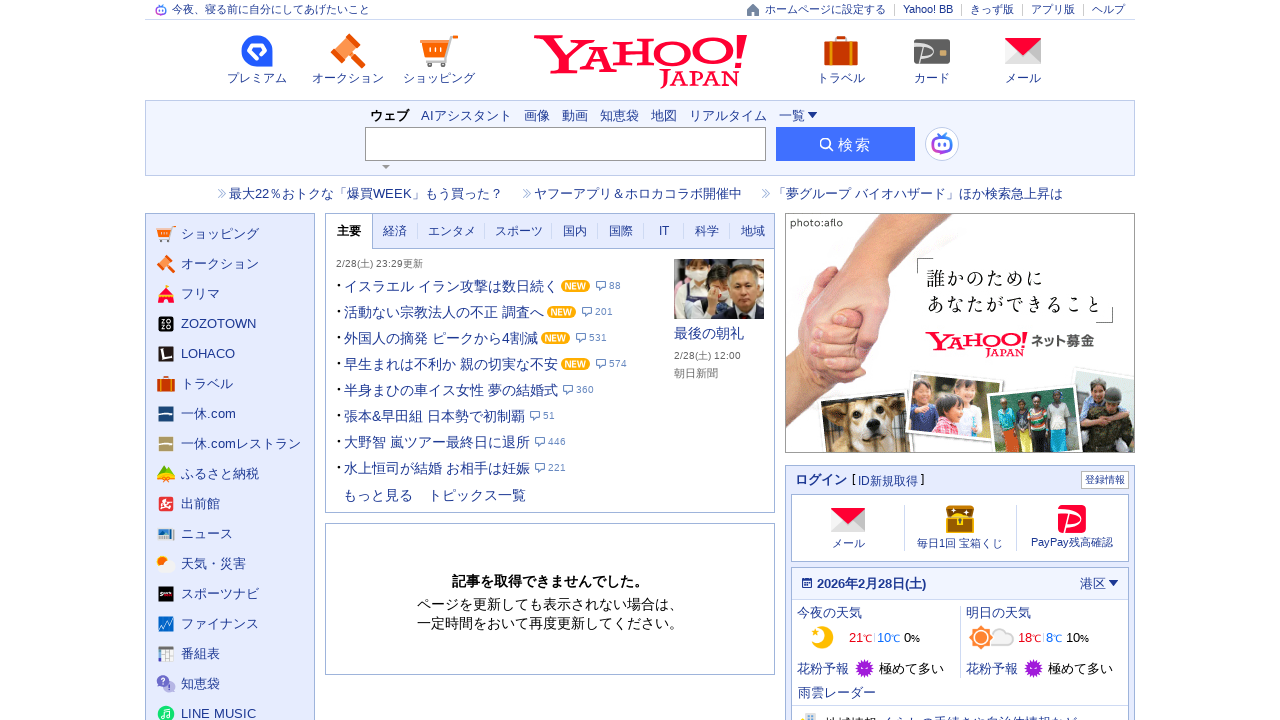